Tests page scrolling functionality by scrolling to the bottom, back to top, and then to a specific element on the page

Starting URL: https://www.guru99.com/

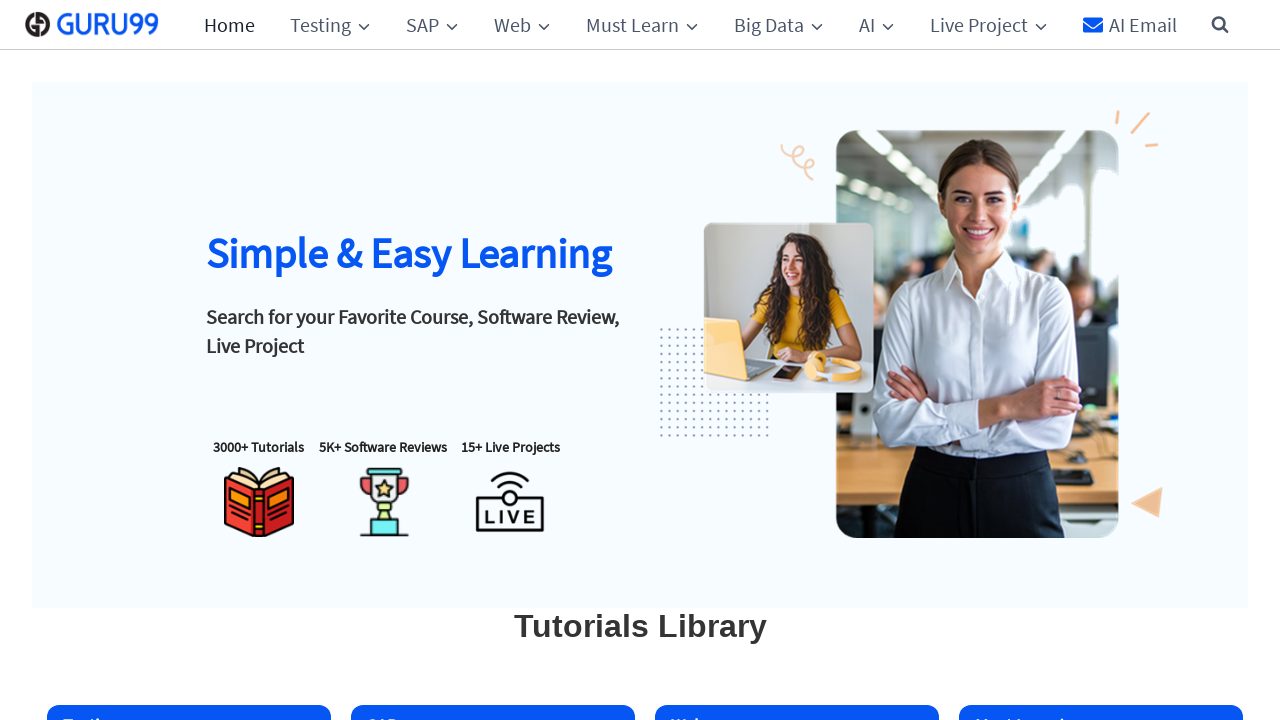

Scrolled to bottom of the page
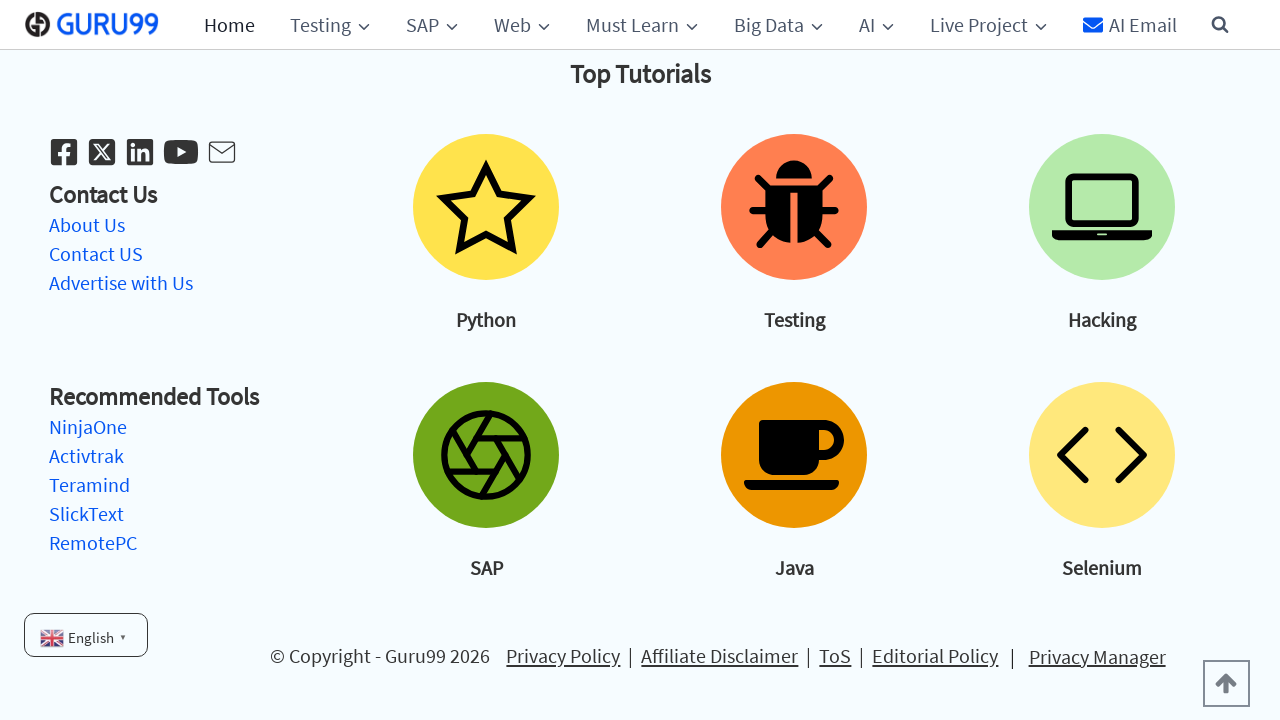

Waited 3 seconds for scroll animation to complete
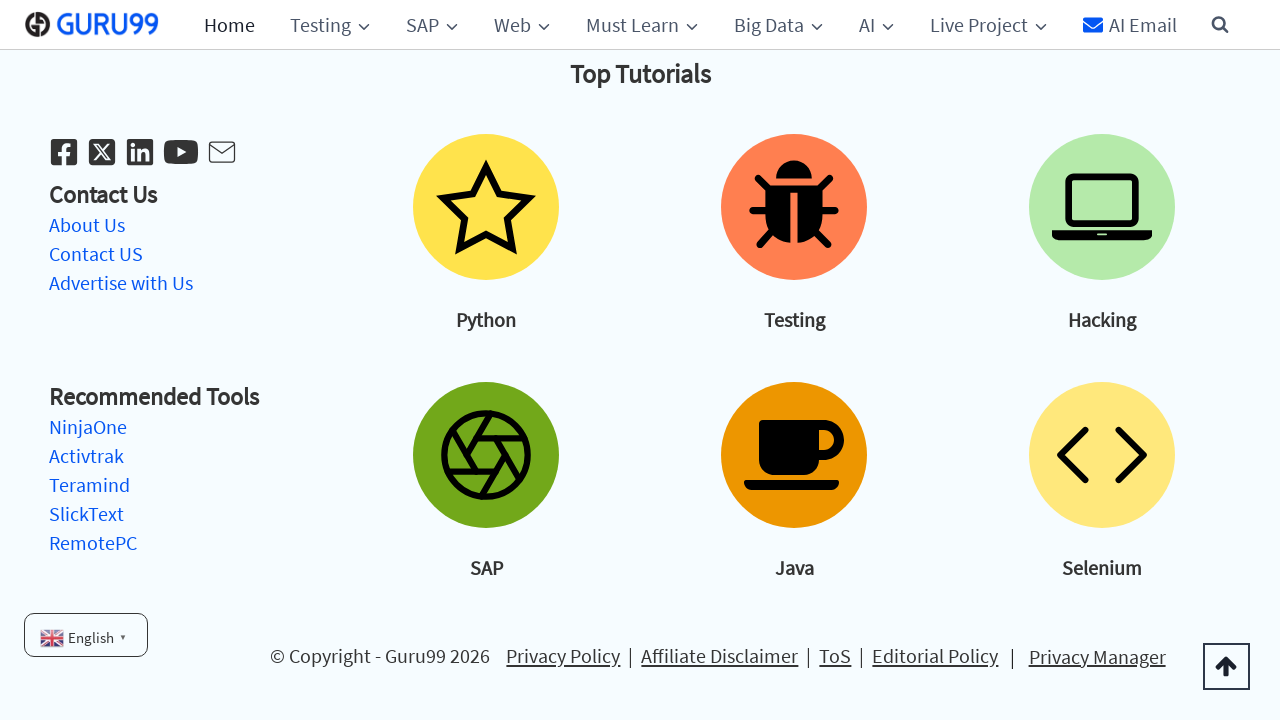

Scrolled to top of the page
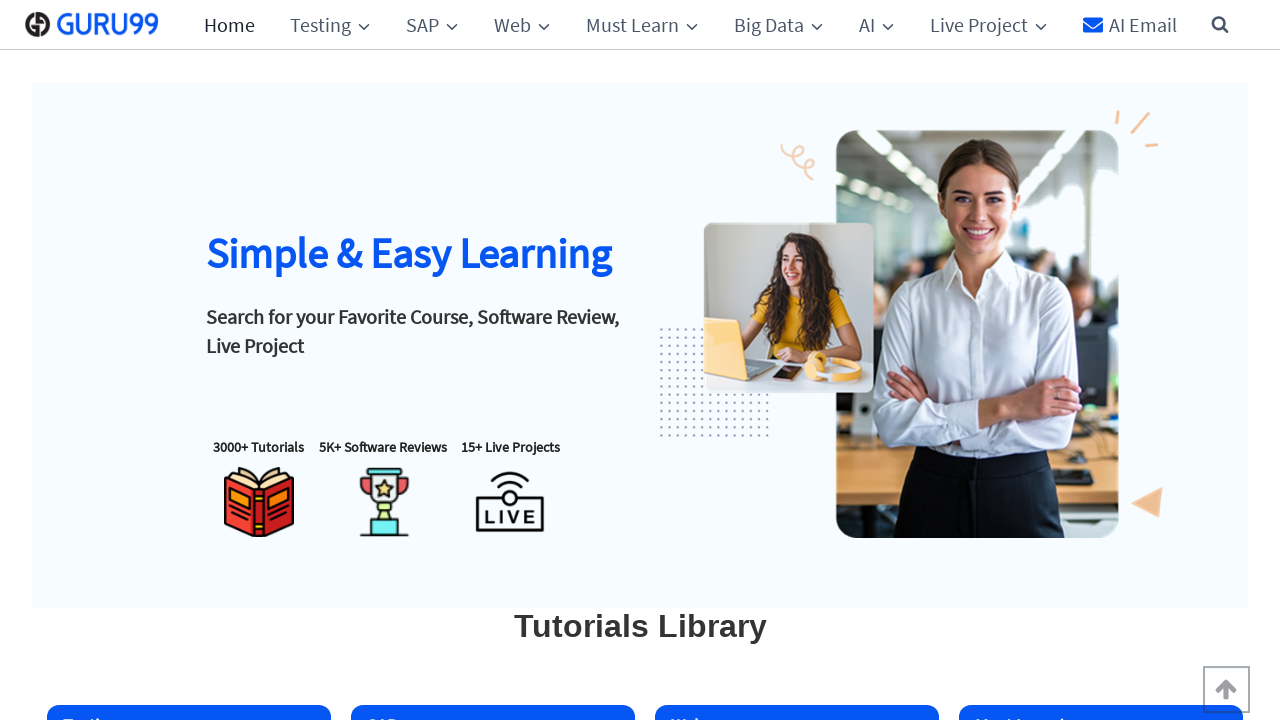

Waited 3 seconds for scroll animation to complete
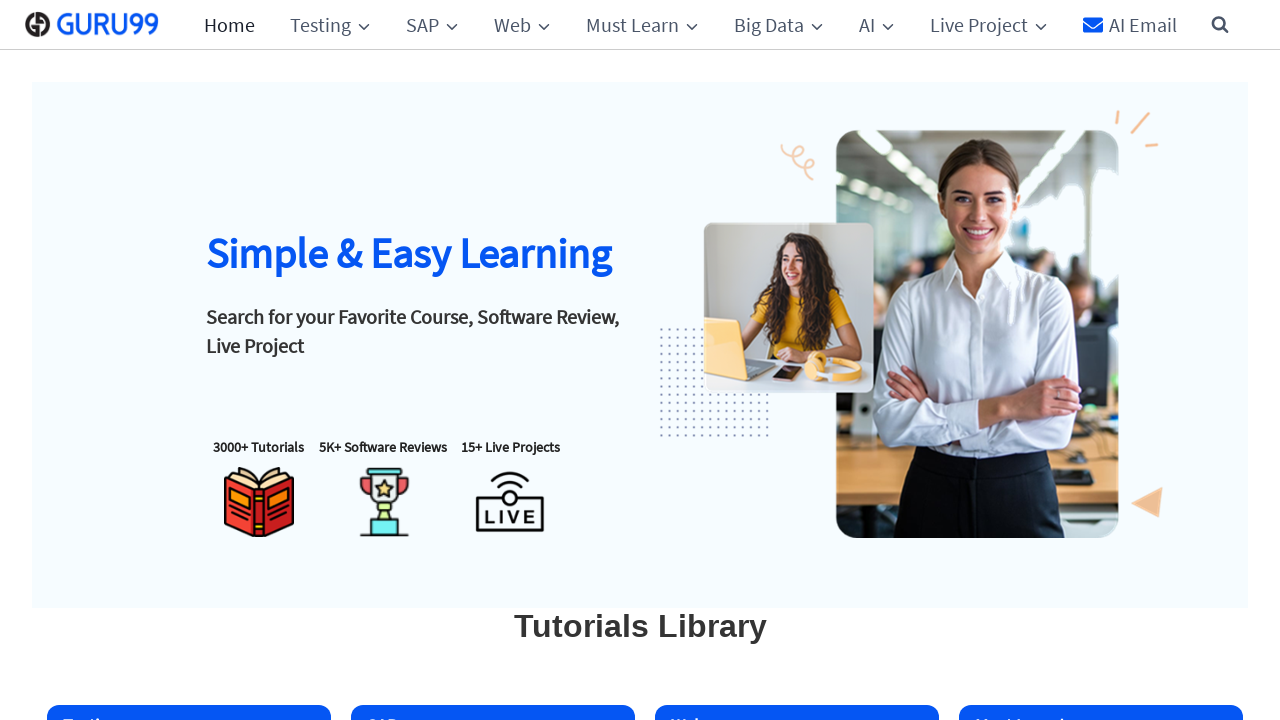

Located first div element on the page
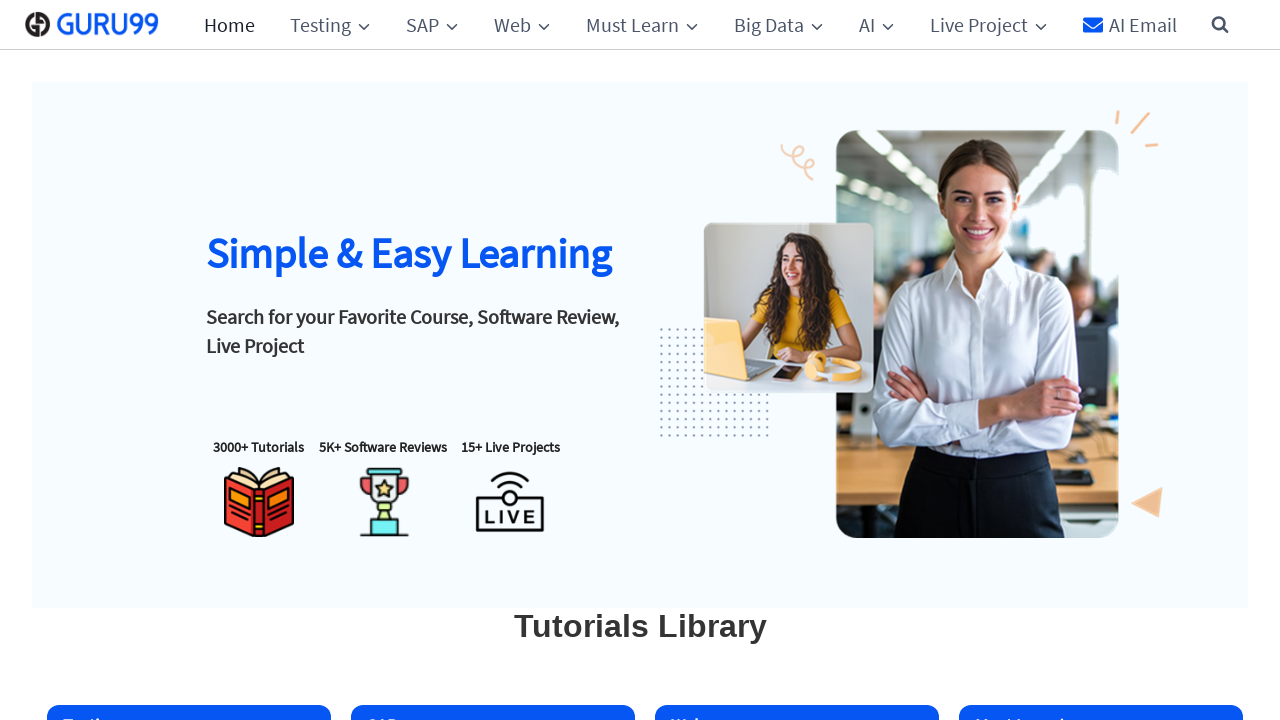

Scrolled to specific element if needed
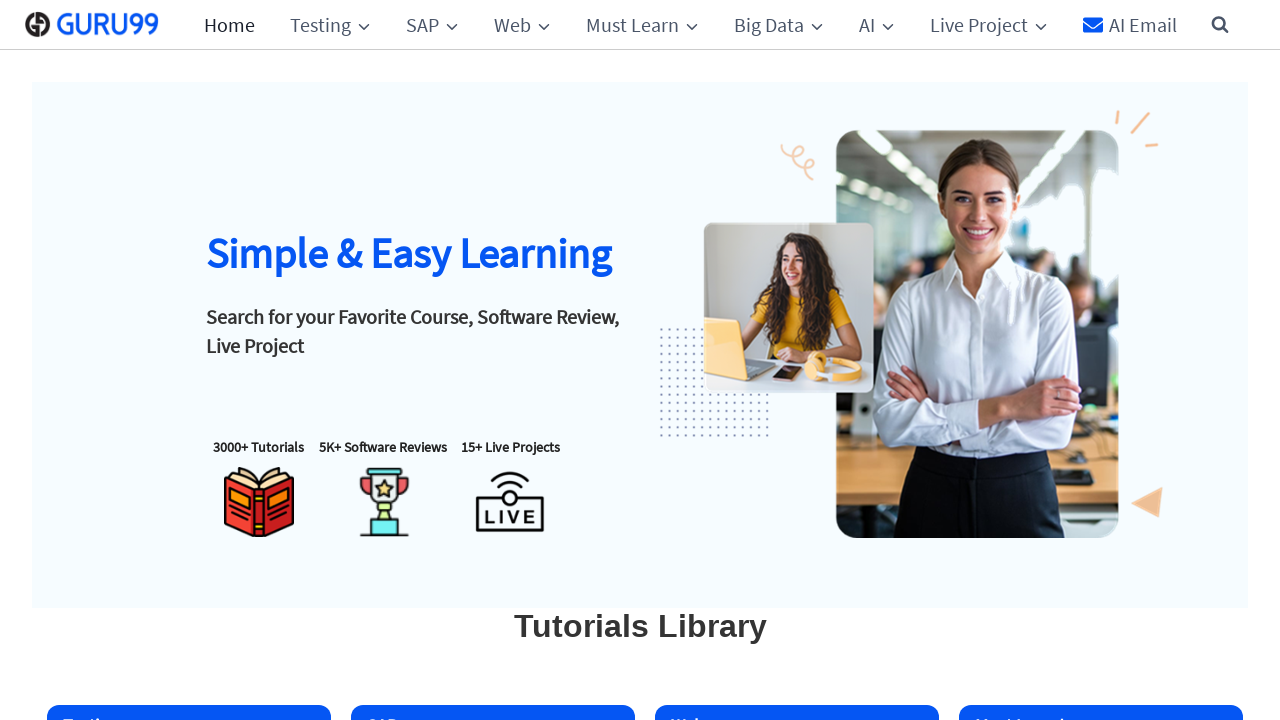

Waited 3 seconds after scrolling to element
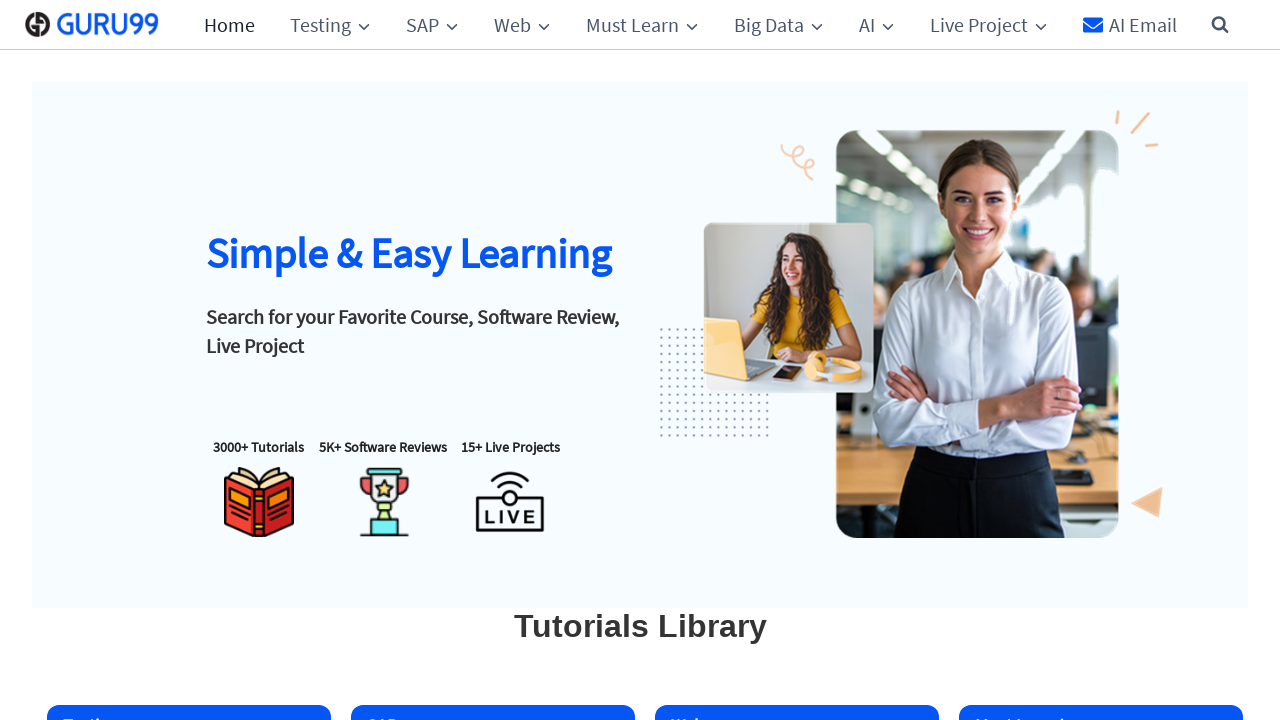

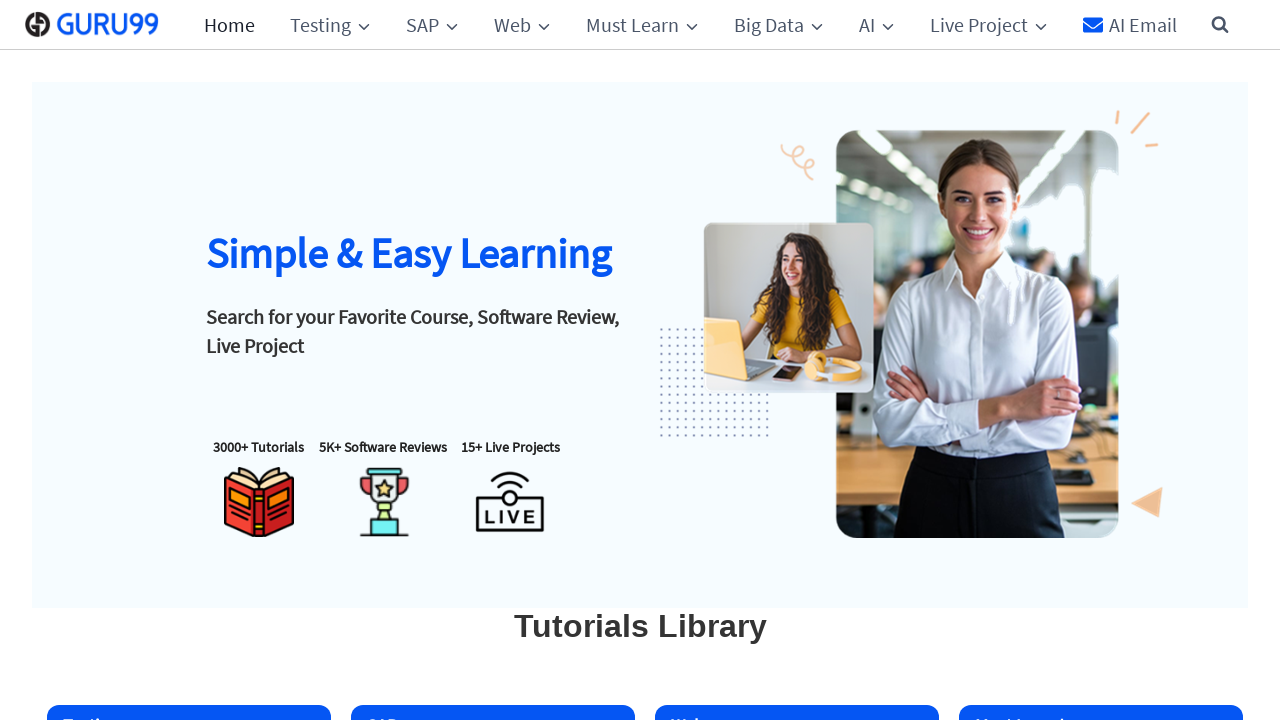